Tests table pagination functionality by iterating through paginated table rows to find a specific student name "Archy J", clicking the next button to navigate through pages until the target row is found.

Starting URL: http://syntaxprojects.com/table-pagination-demo.php

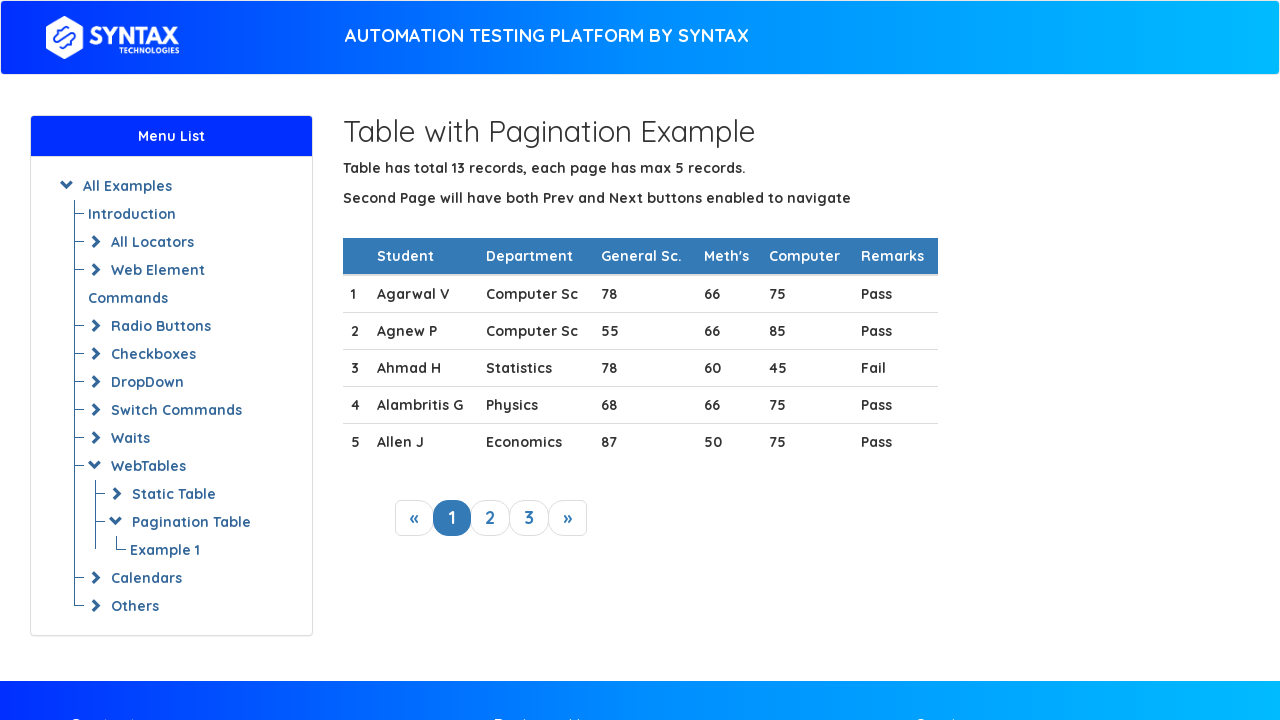

Table with pagination loaded successfully
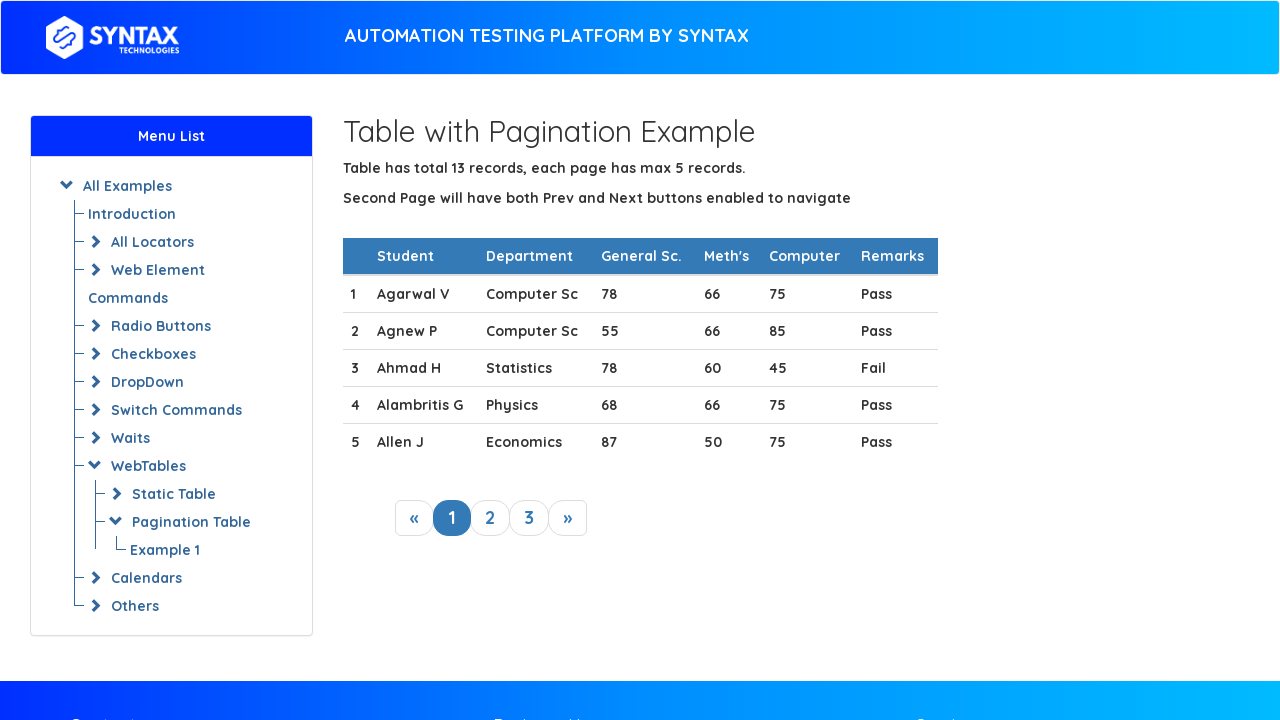

Retrieved 5 table rows from current page
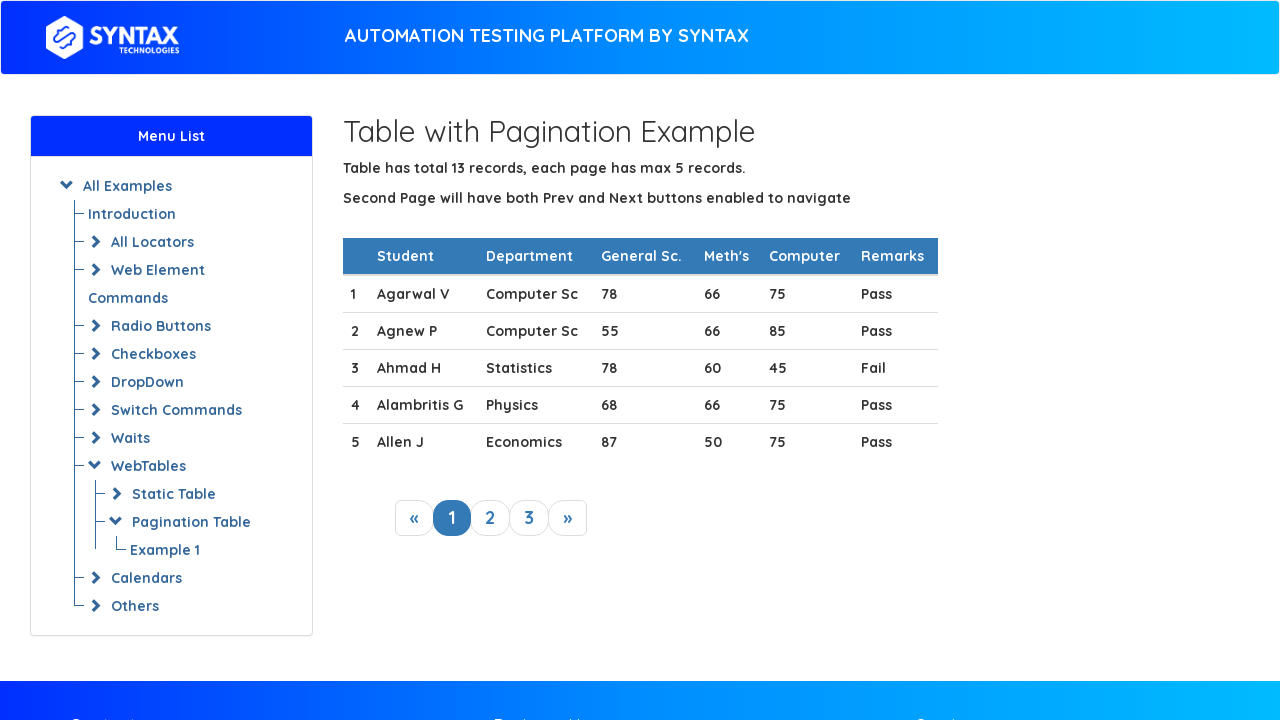

Clicked next button to navigate to next page at (568, 518) on a.next_link
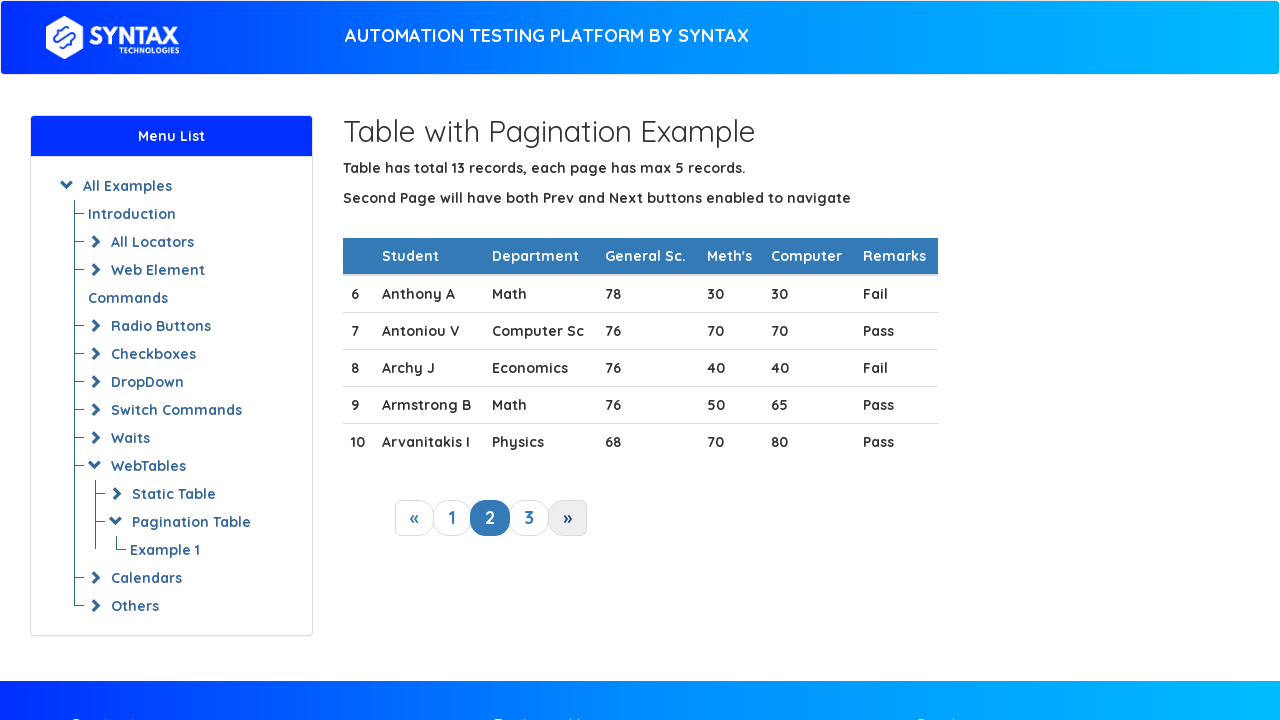

Waited for table to update after pagination
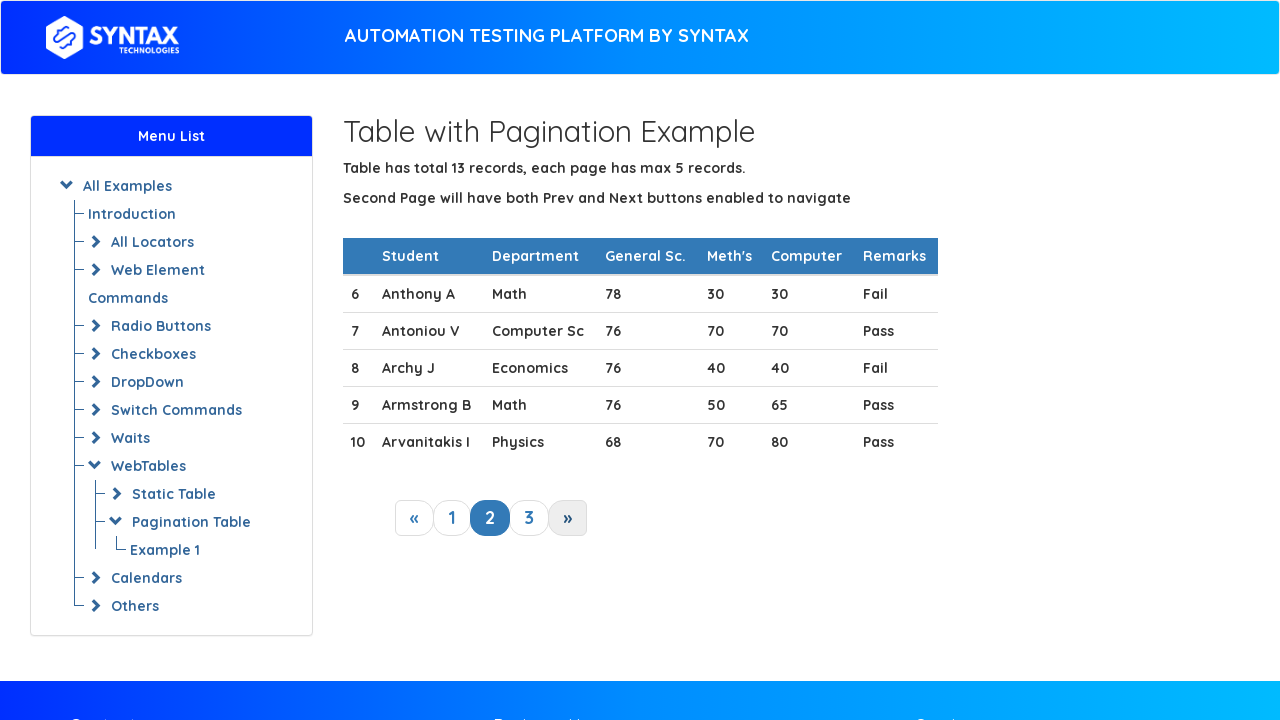

Retrieved 5 table rows from current page
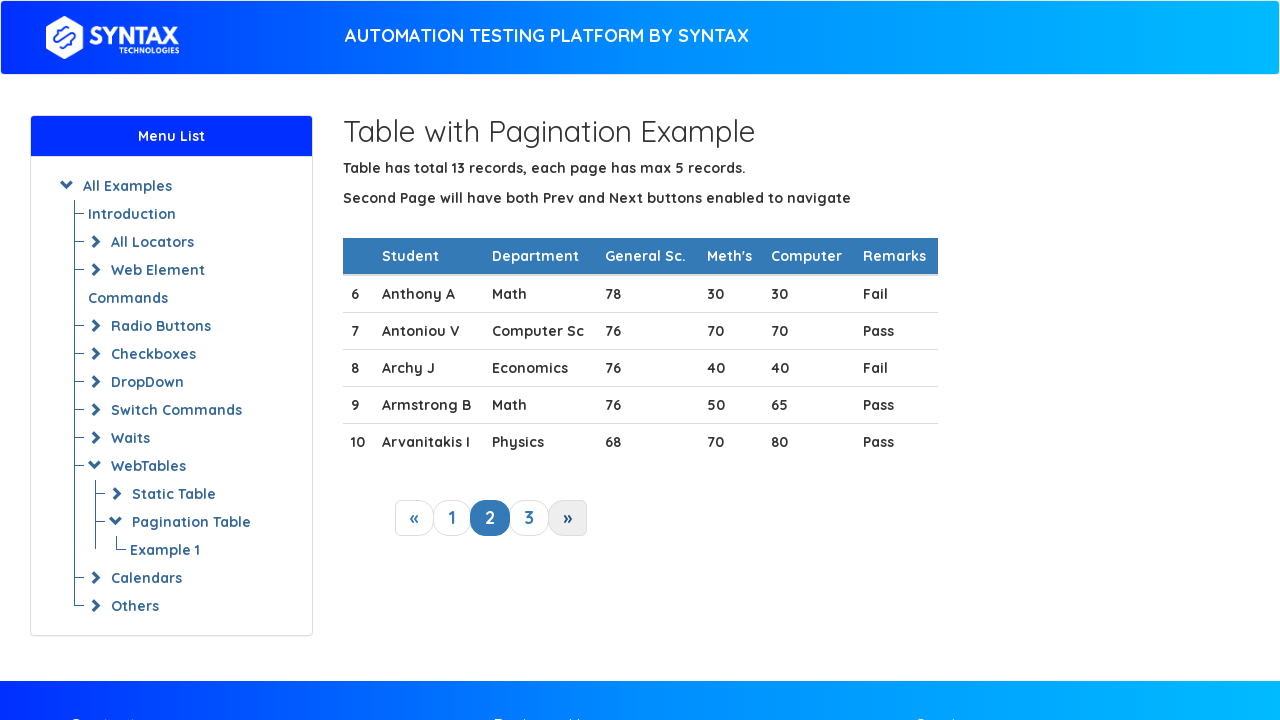

Found target student 'Archy J' in table row
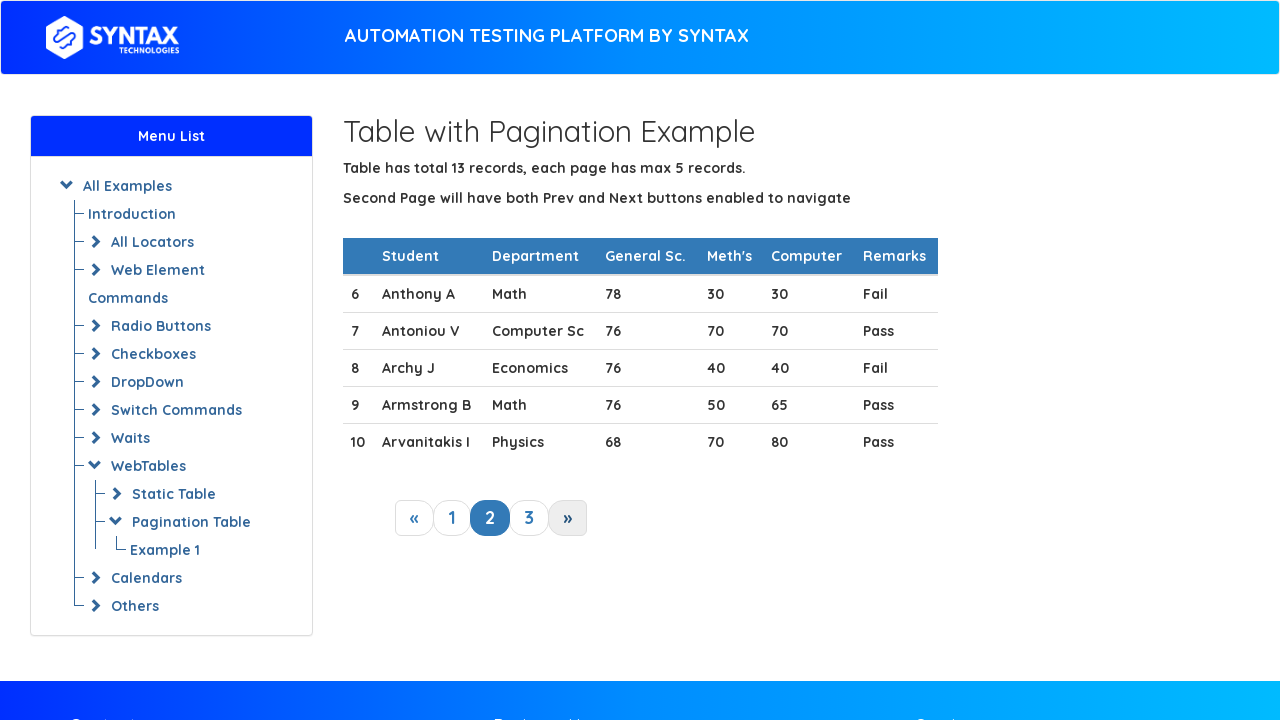

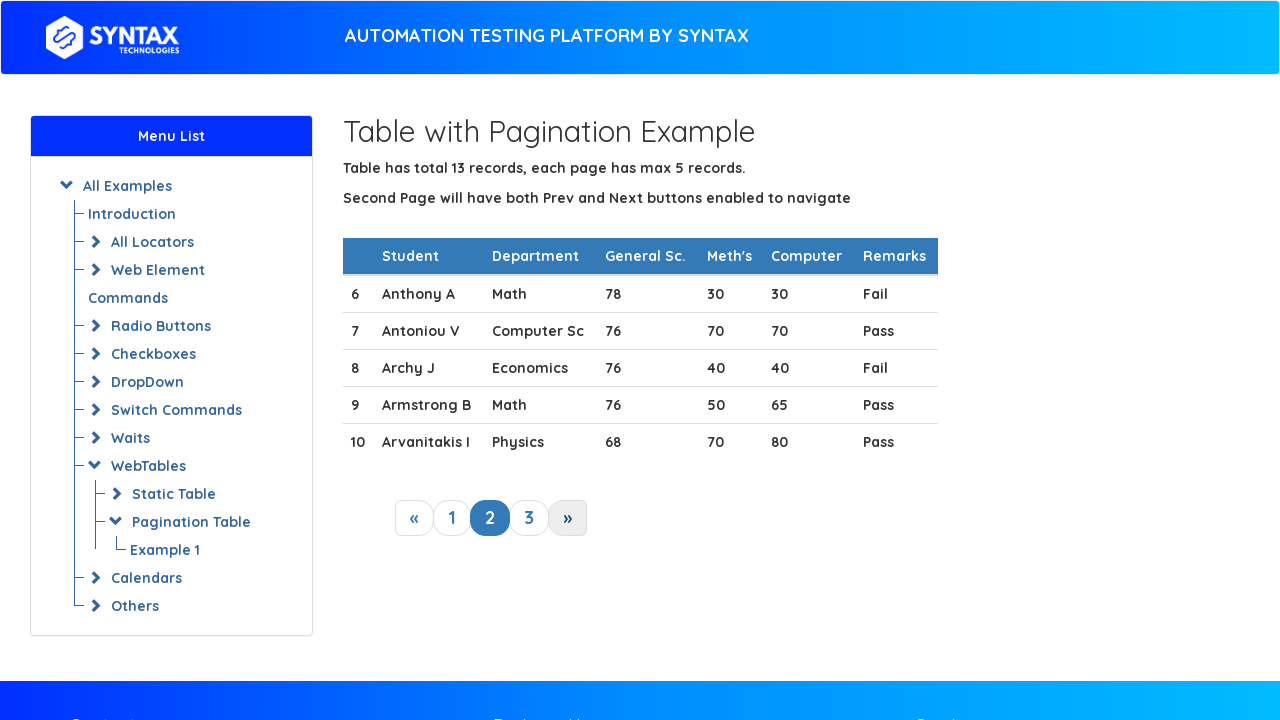